Tests form filling functionality on Selenium's demo web form page by entering text into a text input field and a password field.

Starting URL: https://www.selenium.dev/selenium/web/web-form.html

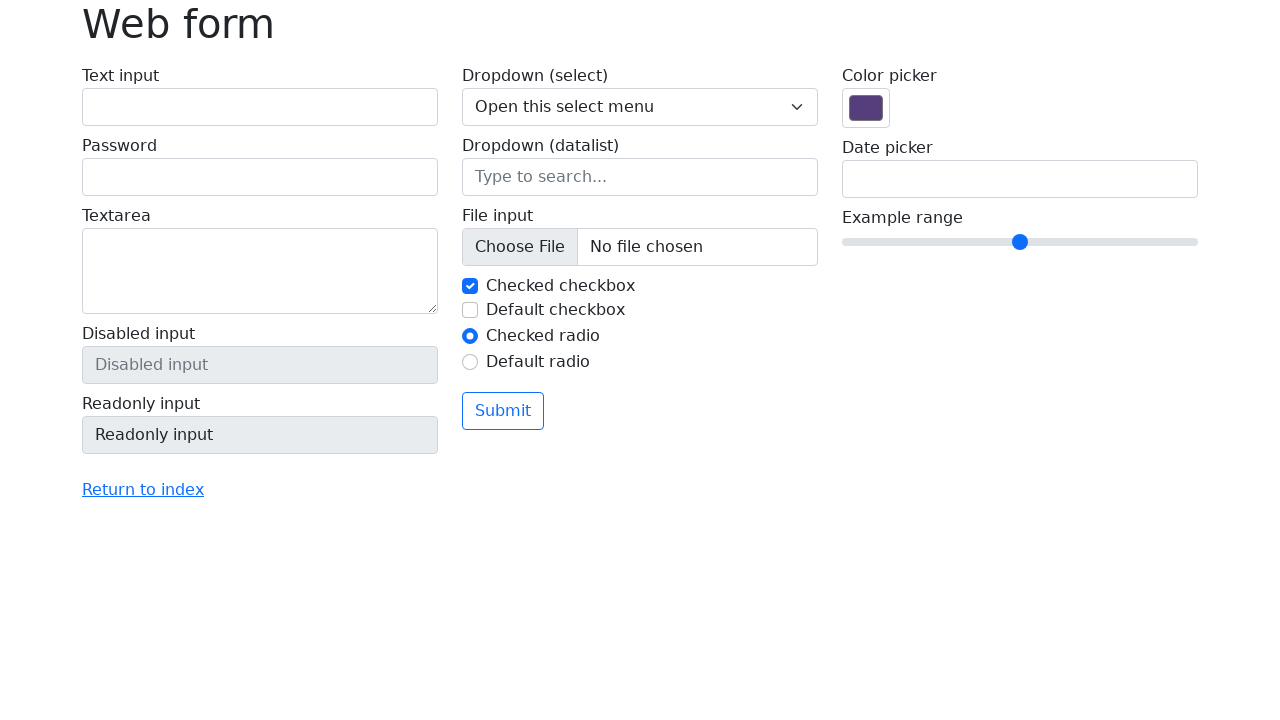

Filled text input field with 'teste' on #my-text-id
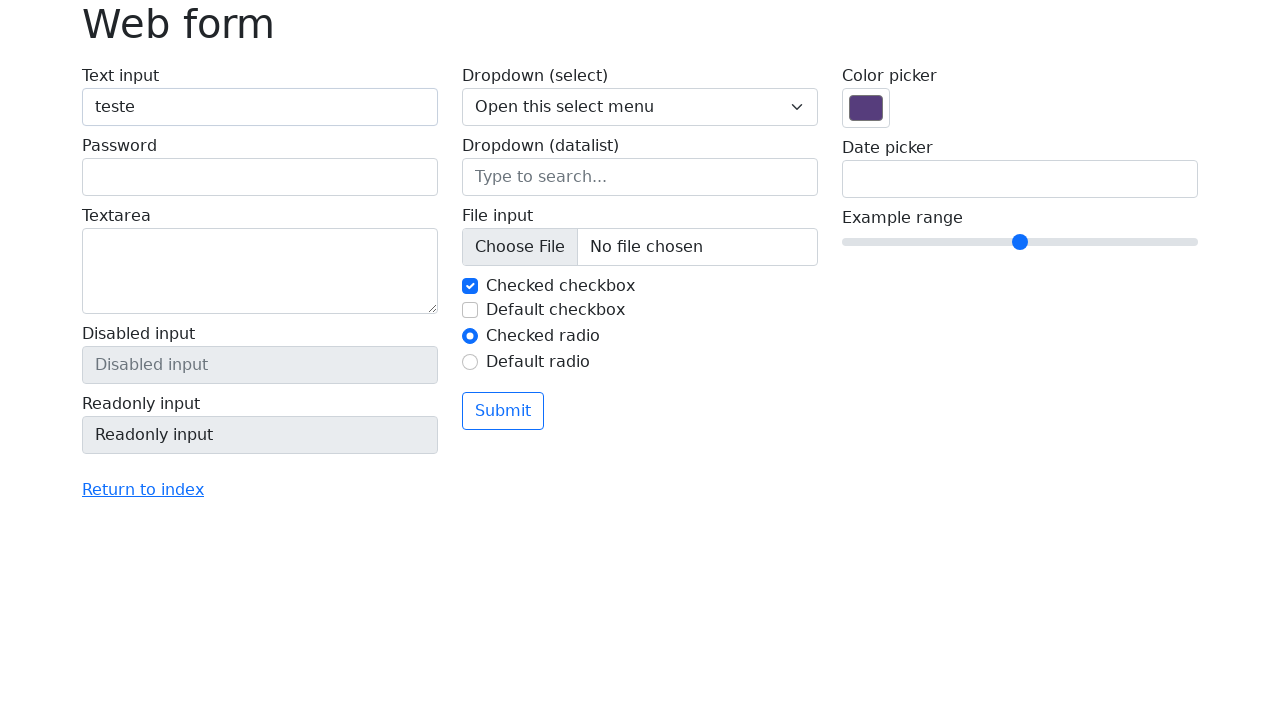

Filled password input field with 'teste' on input[name='my-password']
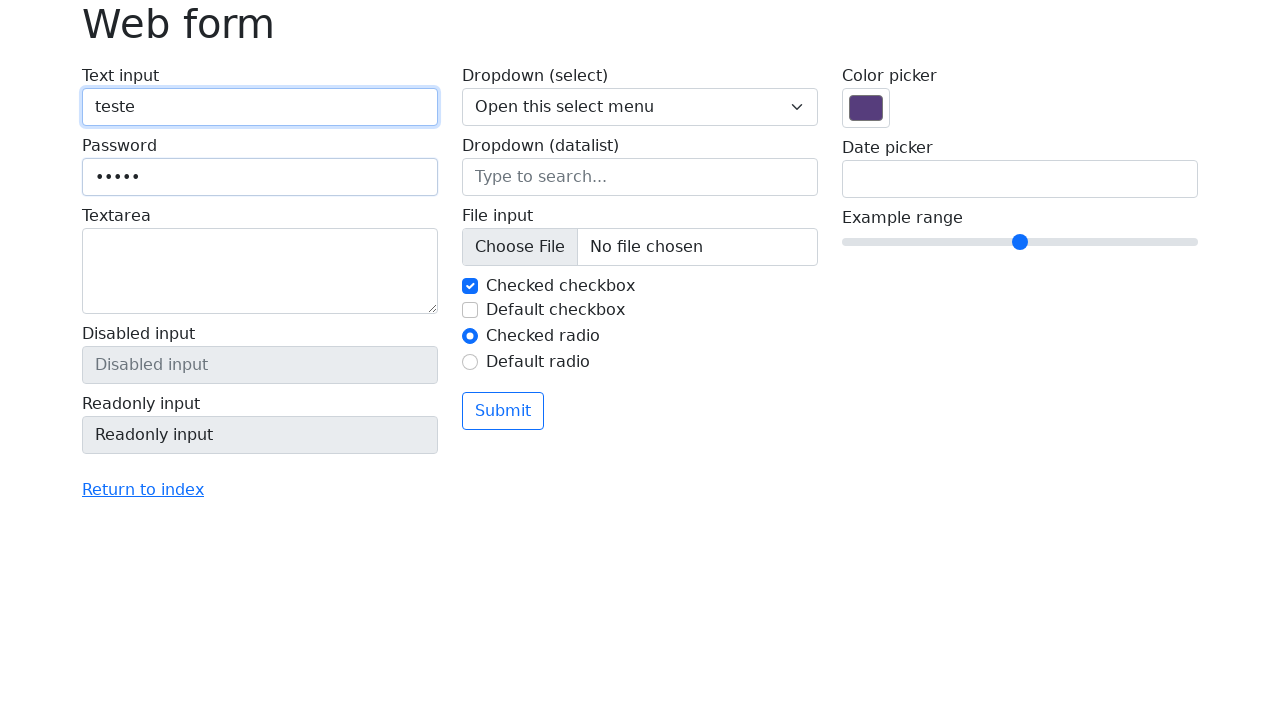

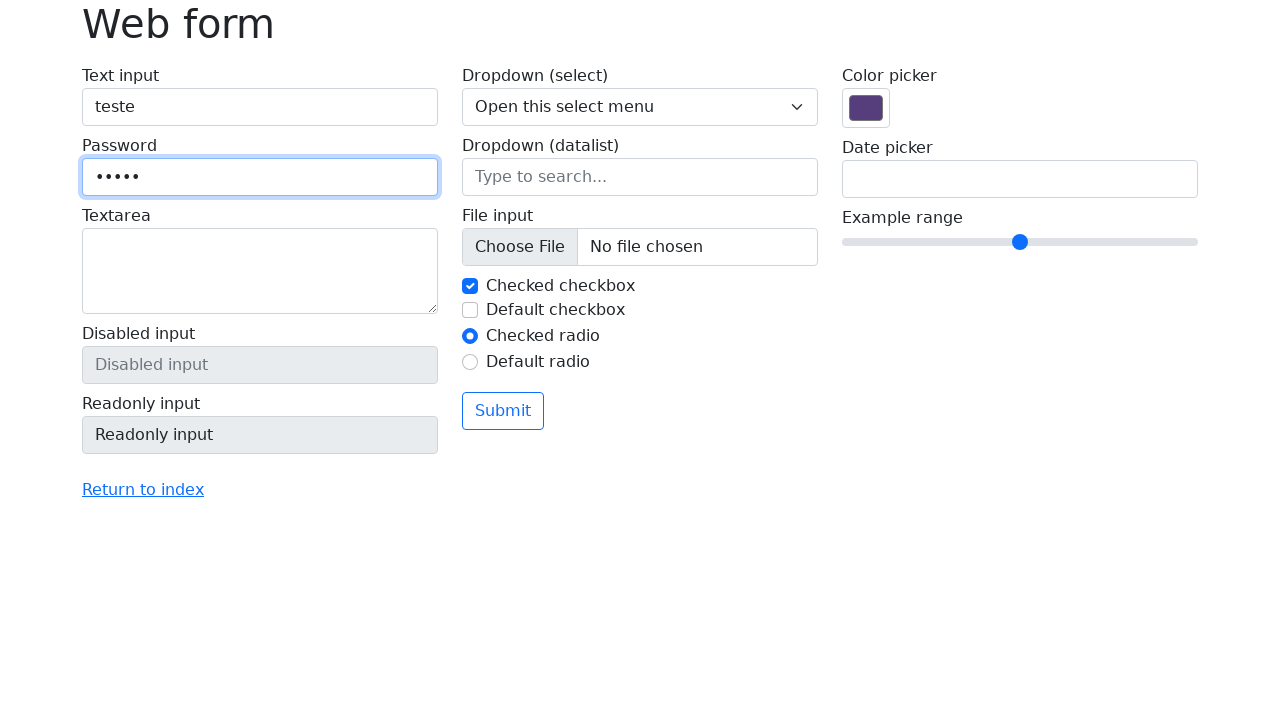